Tests focus functionality by clicking on a password input field and verifying that the associated label changes color to orange when focused

Starting URL: https://example.cypress.io/commands/actions

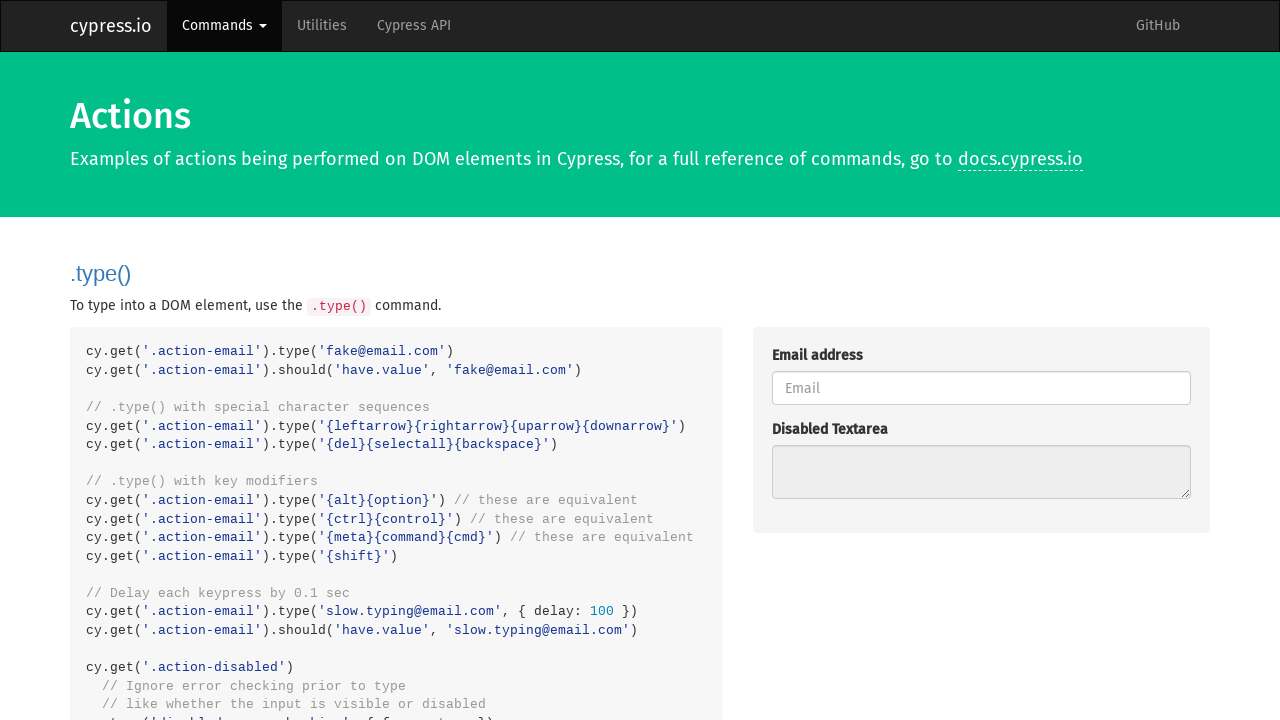

Clicked password input field to focus it at (981, 361) on .action-focus
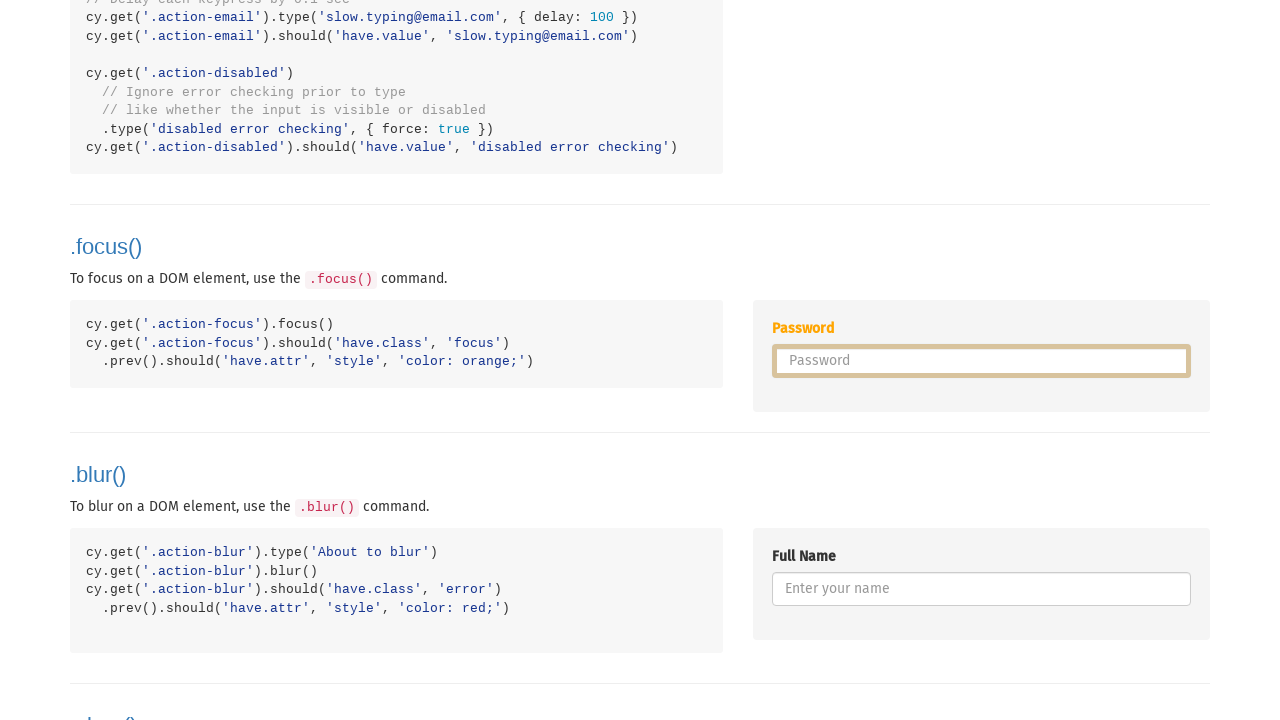

Located the label associated with password input
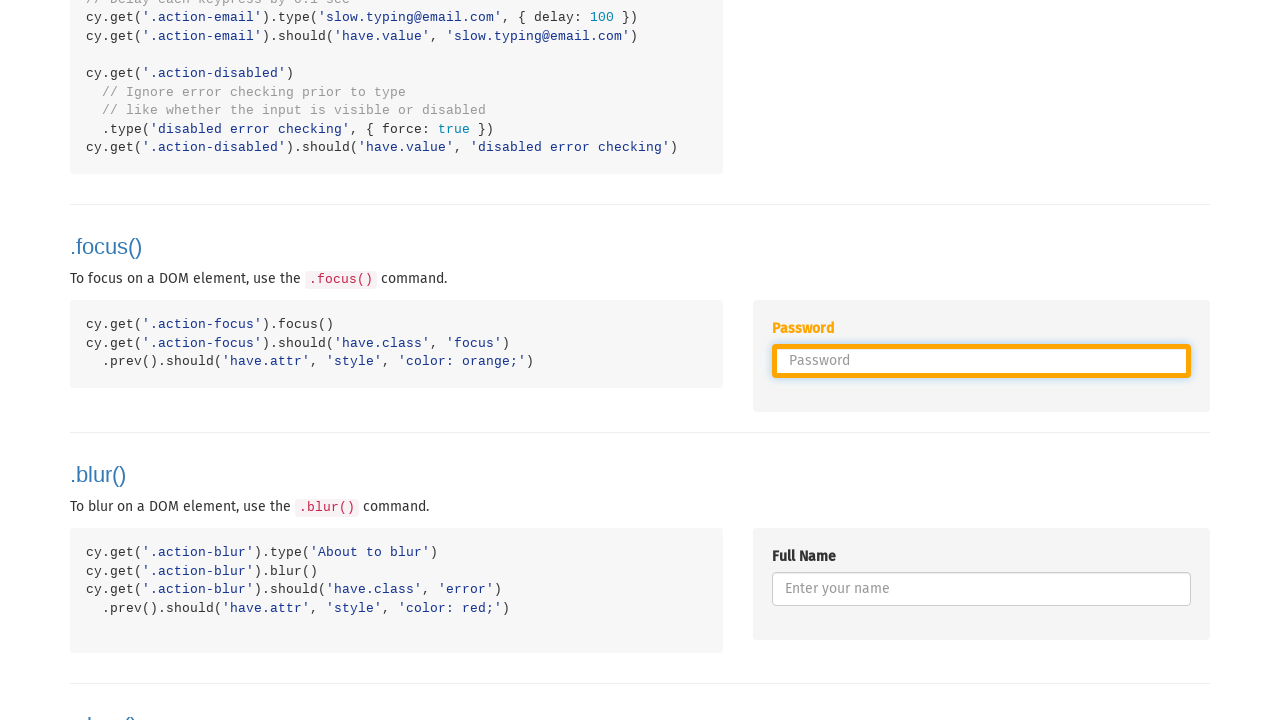

Retrieved style attribute from label
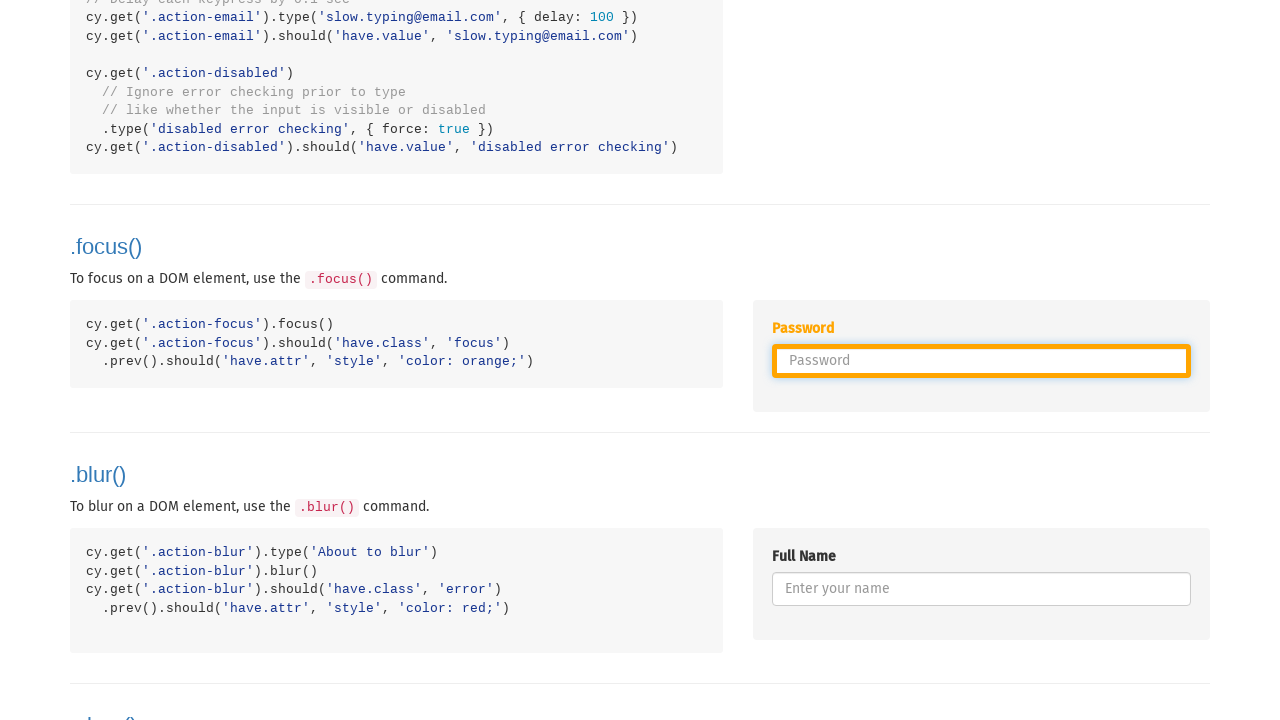

Verified that label has orange color when focused
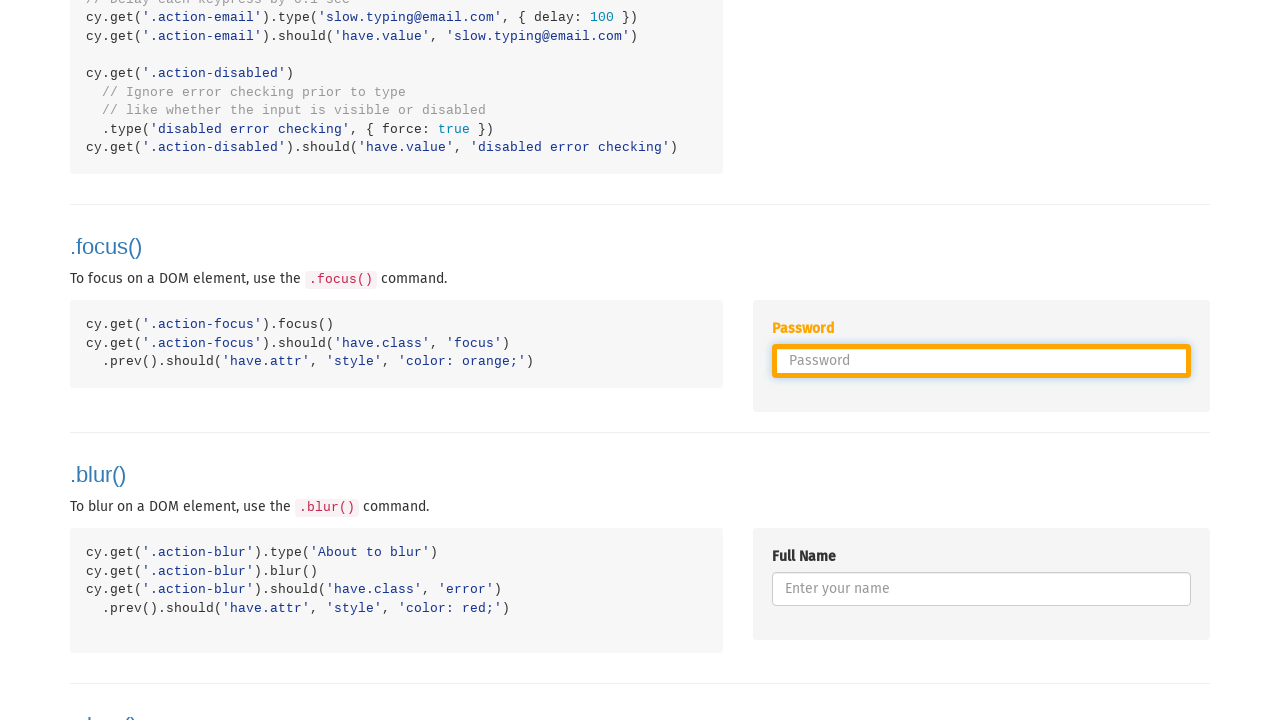

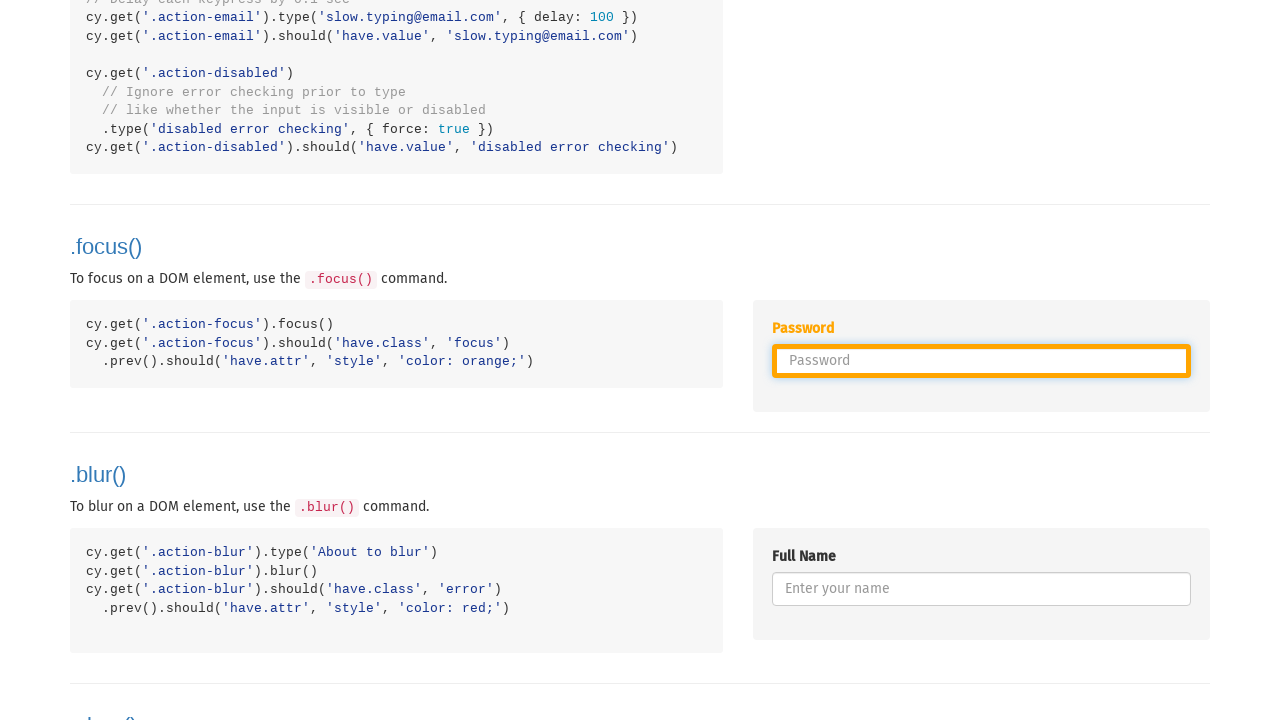